Tests single-select dropdown functionality by selecting options using value, index, and label methods

Starting URL: https://zimaev.github.io/select/

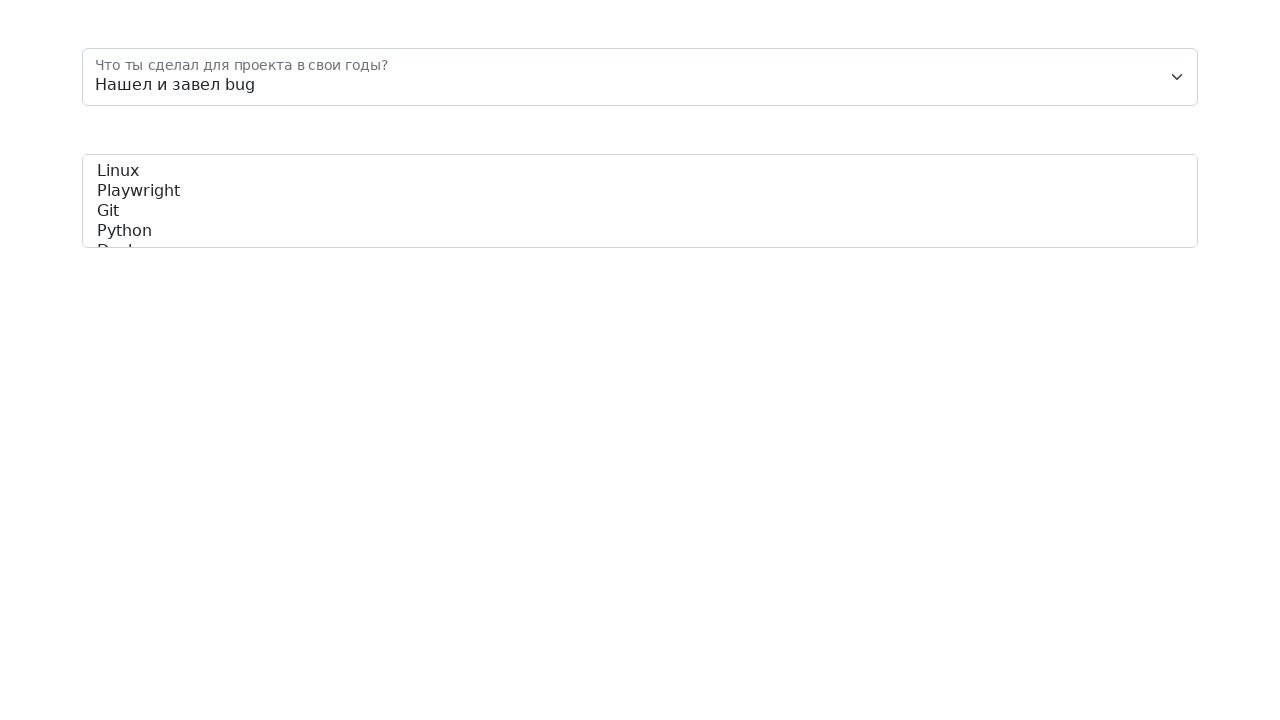

Selected option by value '3' in dropdown on #floatingSelect
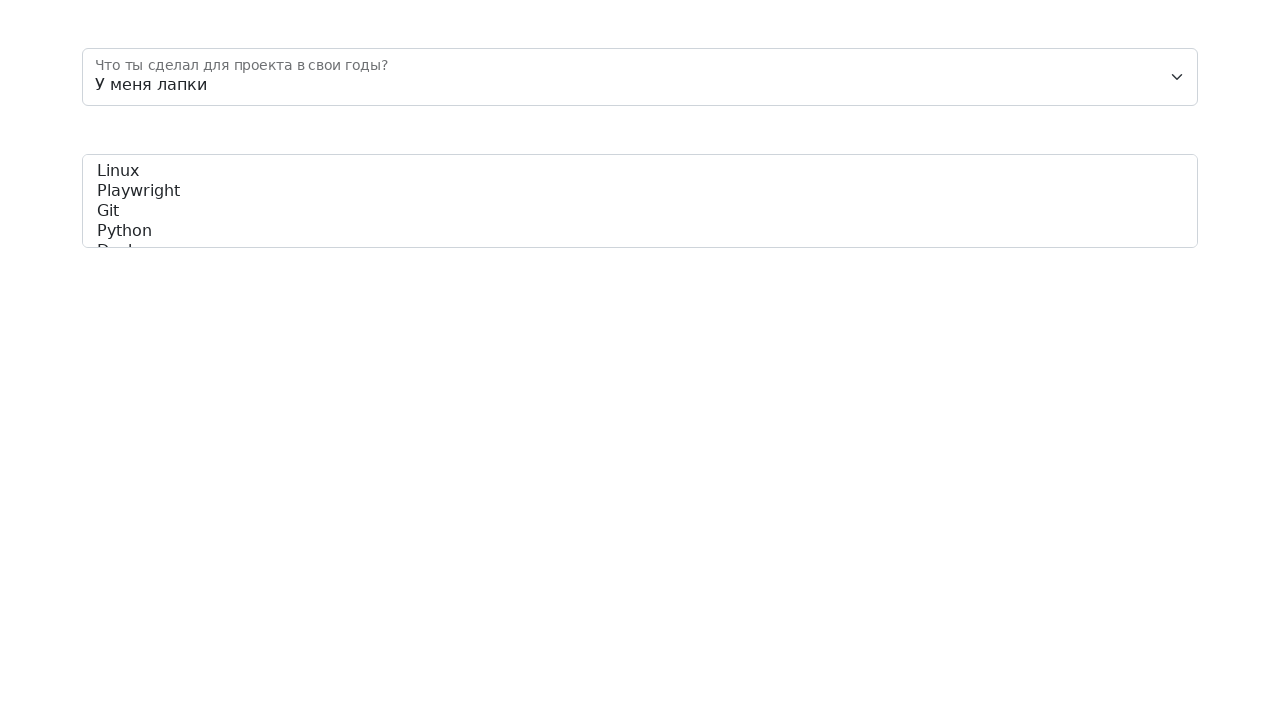

Selected option by index 1 in dropdown on #floatingSelect
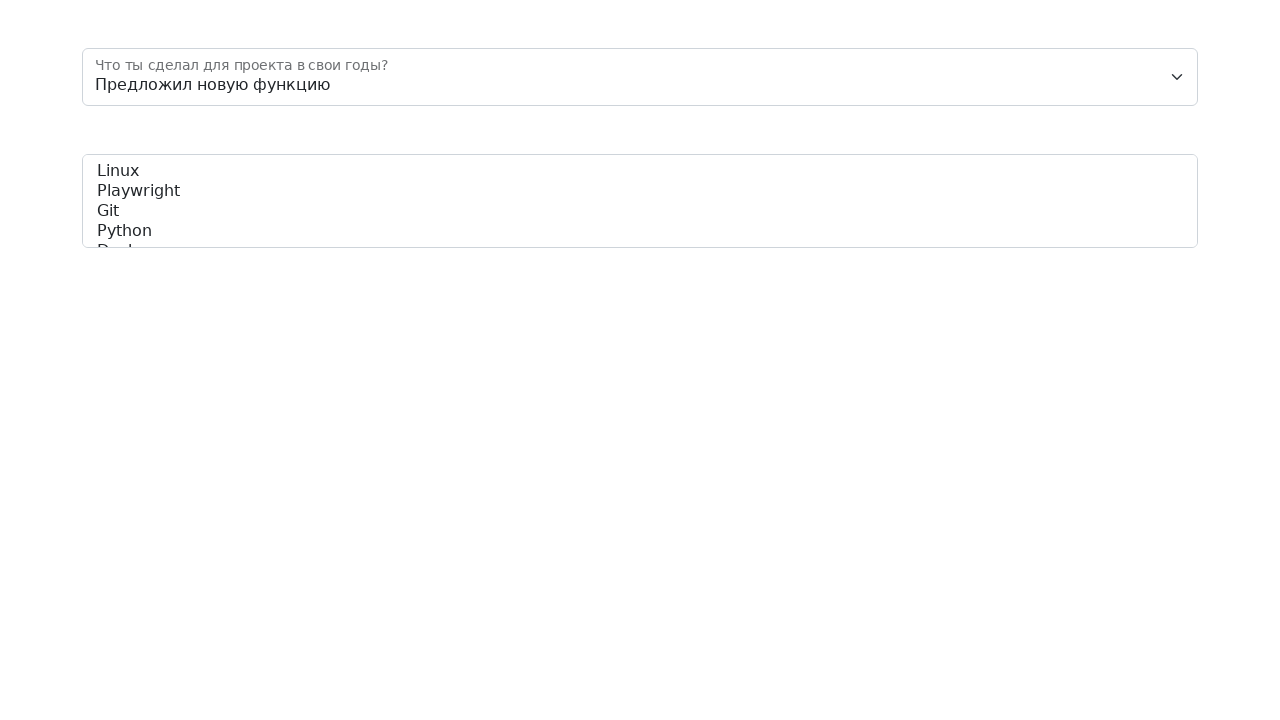

Selected option by label 'Нашел и завел bug' in dropdown on #floatingSelect
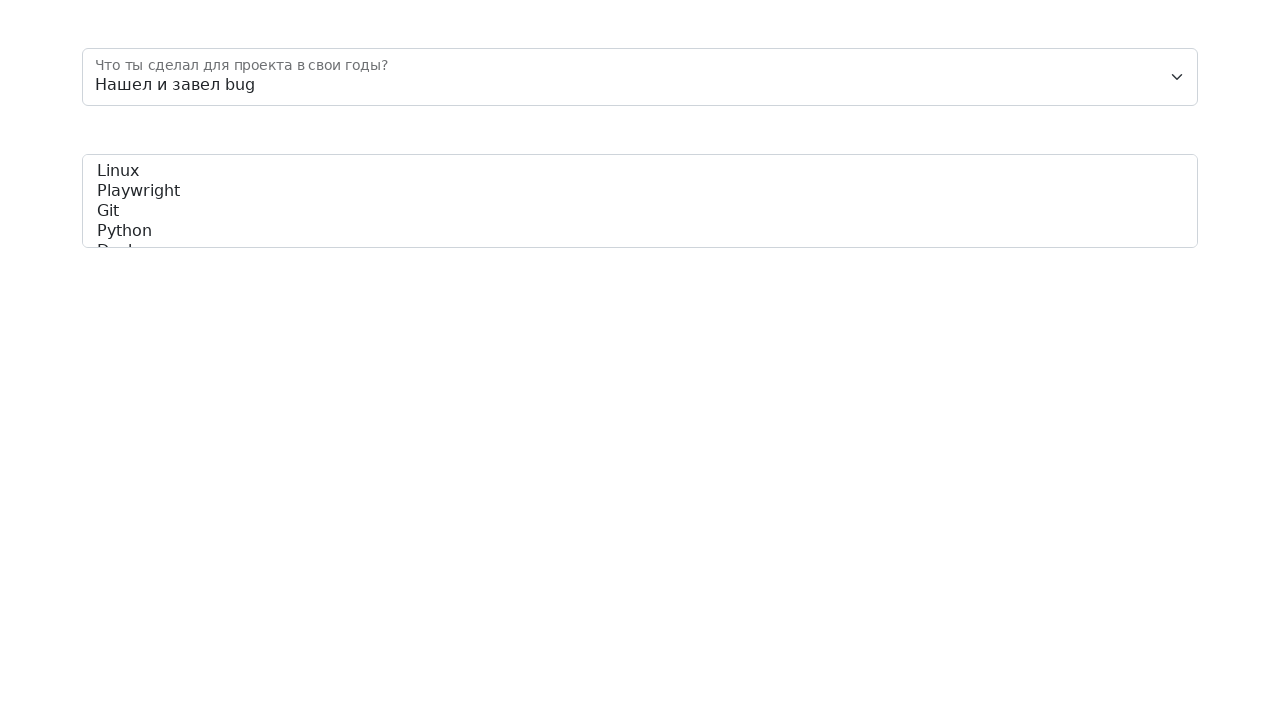

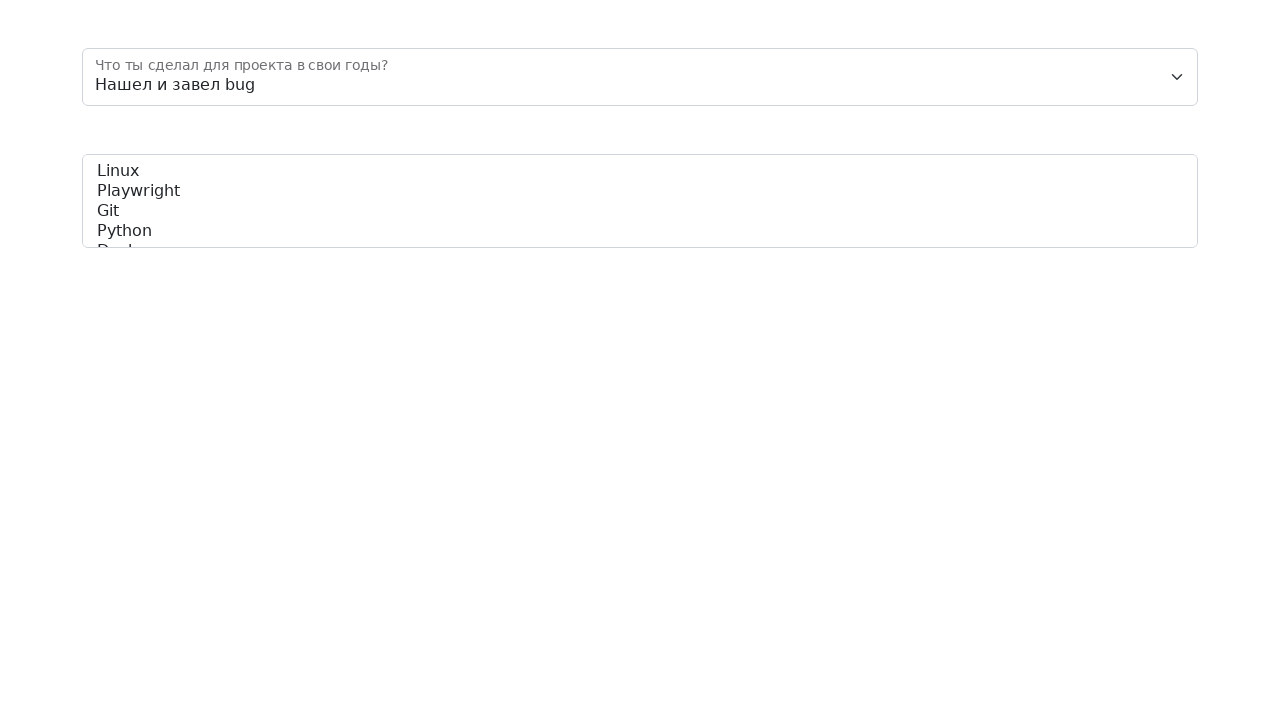